Tests login form validation by clicking login with empty email and password fields, verifying that appropriate error messages are displayed

Starting URL: https://practice.expandtesting.com/notes/app/login

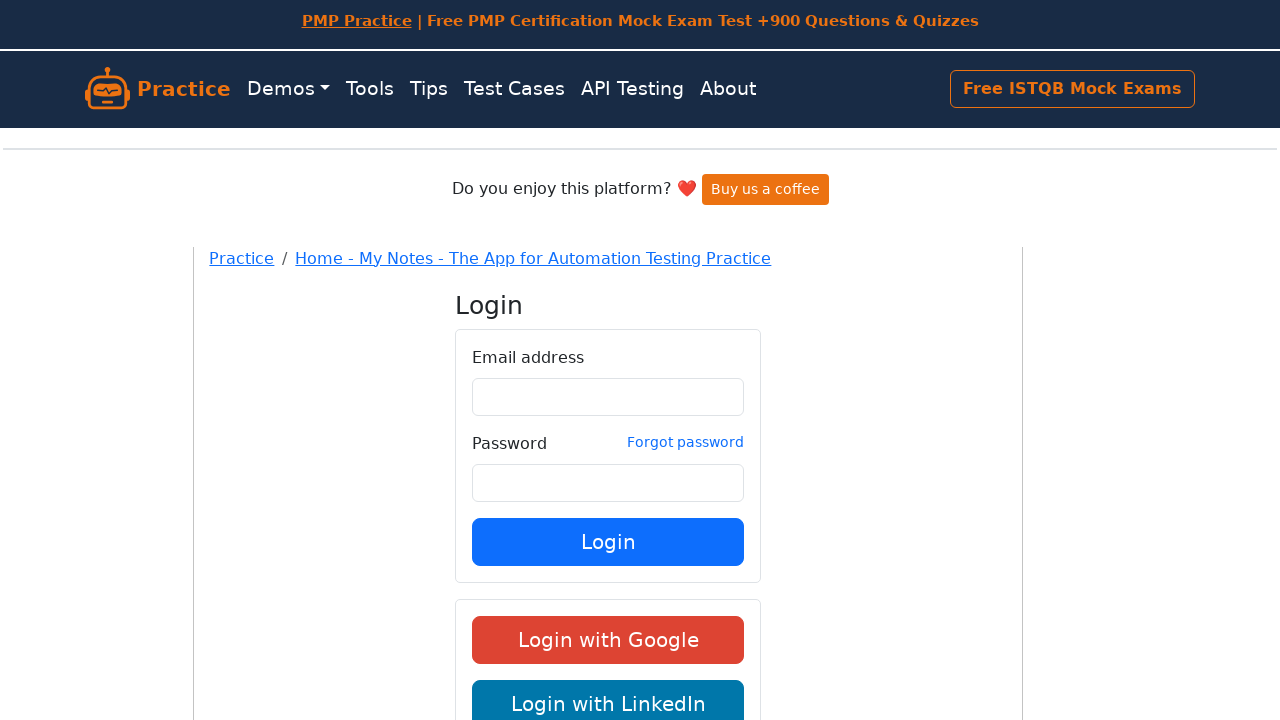

Clicked login button without entering credentials at (608, 542) on button:has-text('Login')
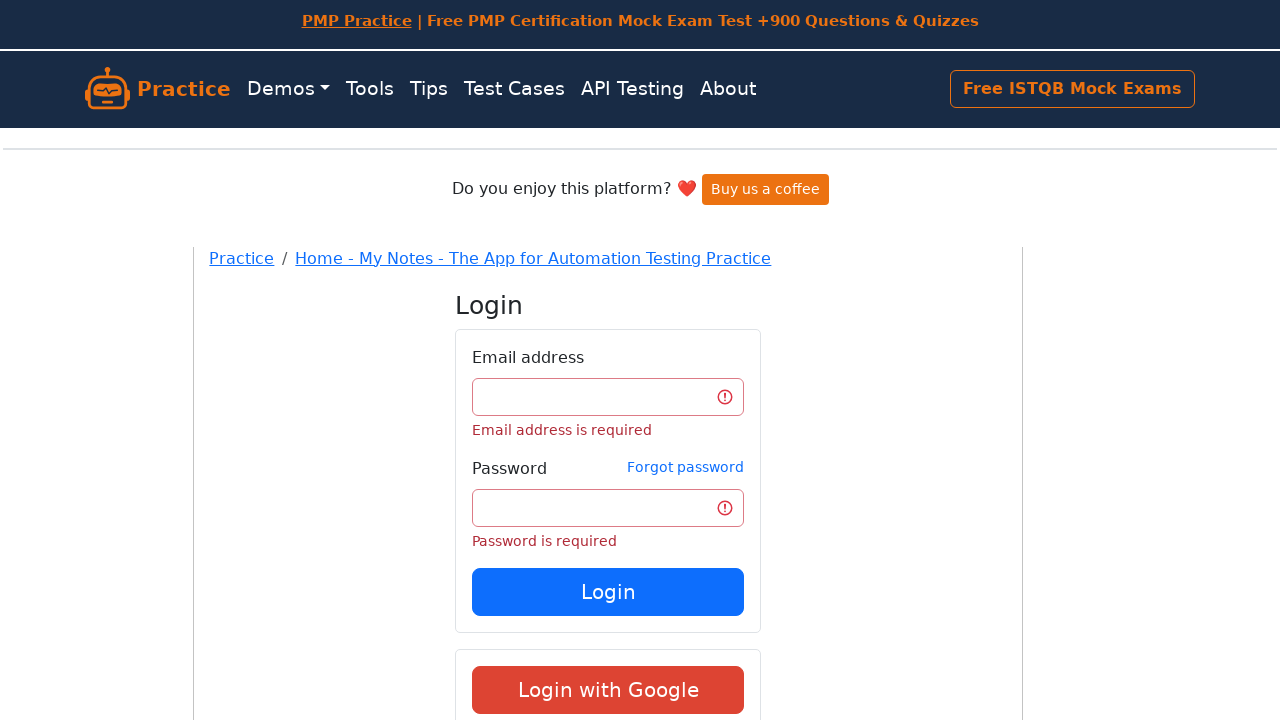

Email address required error message appeared
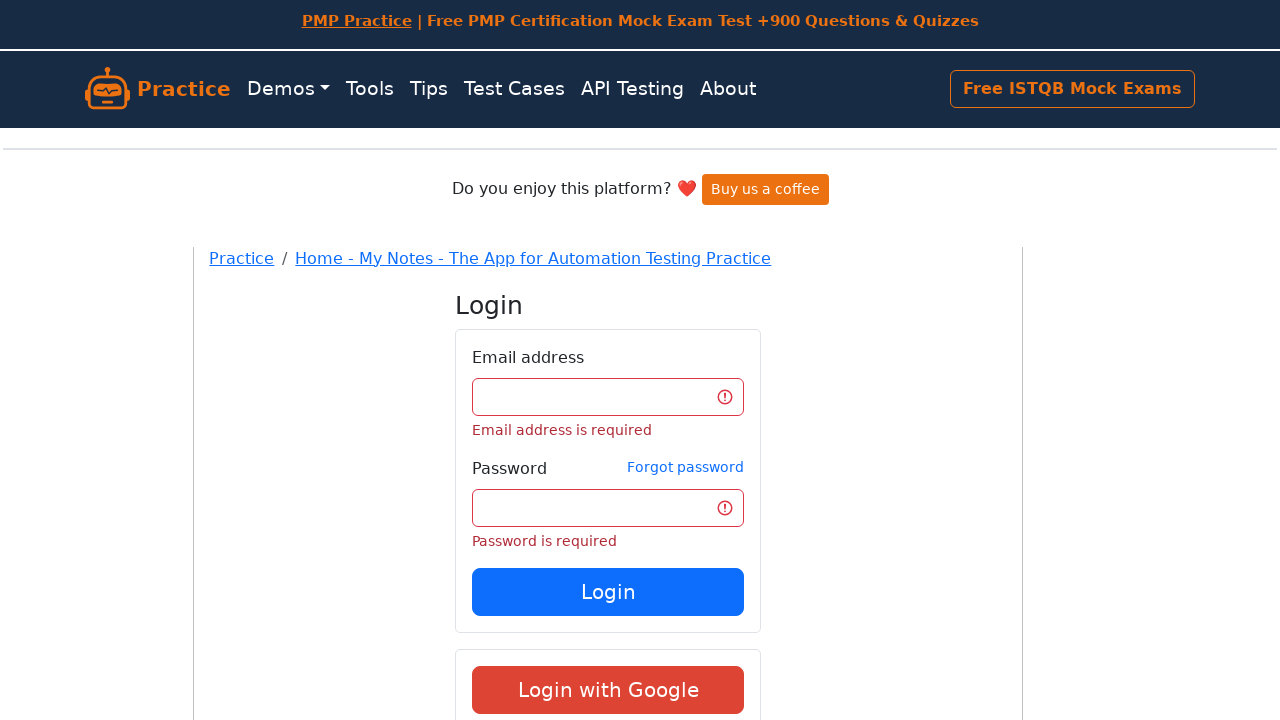

Password required error message appeared
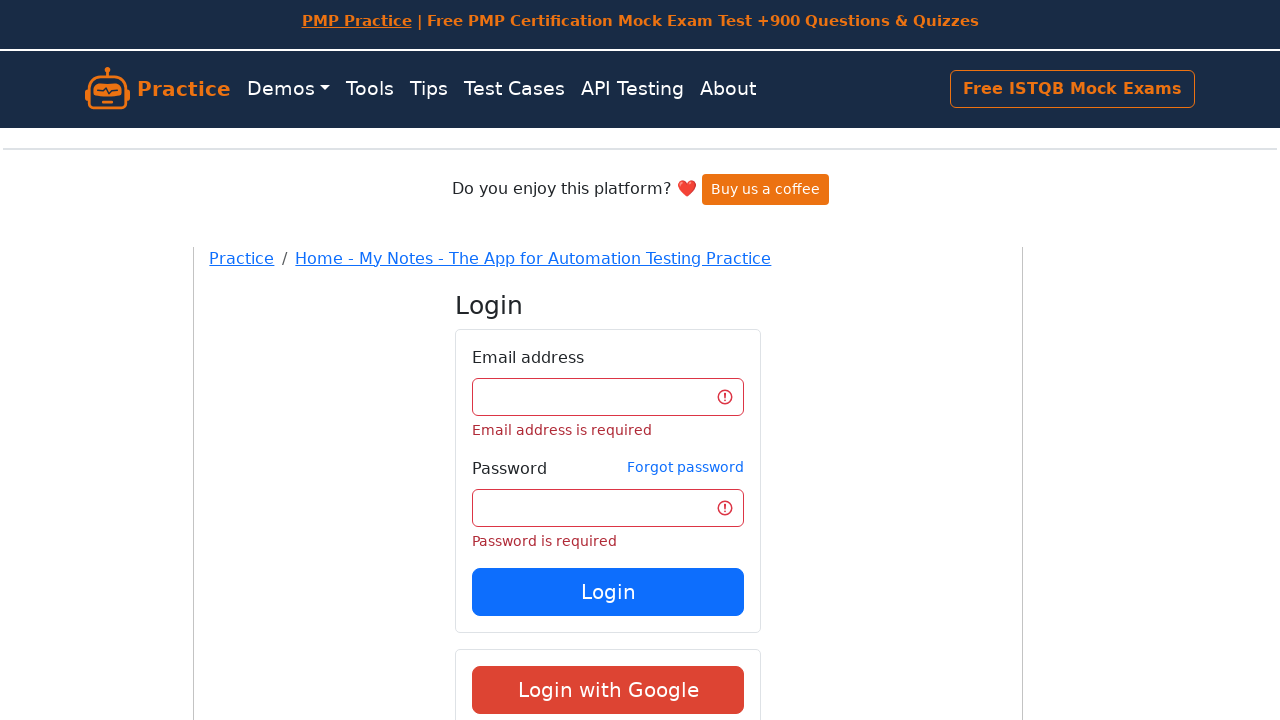

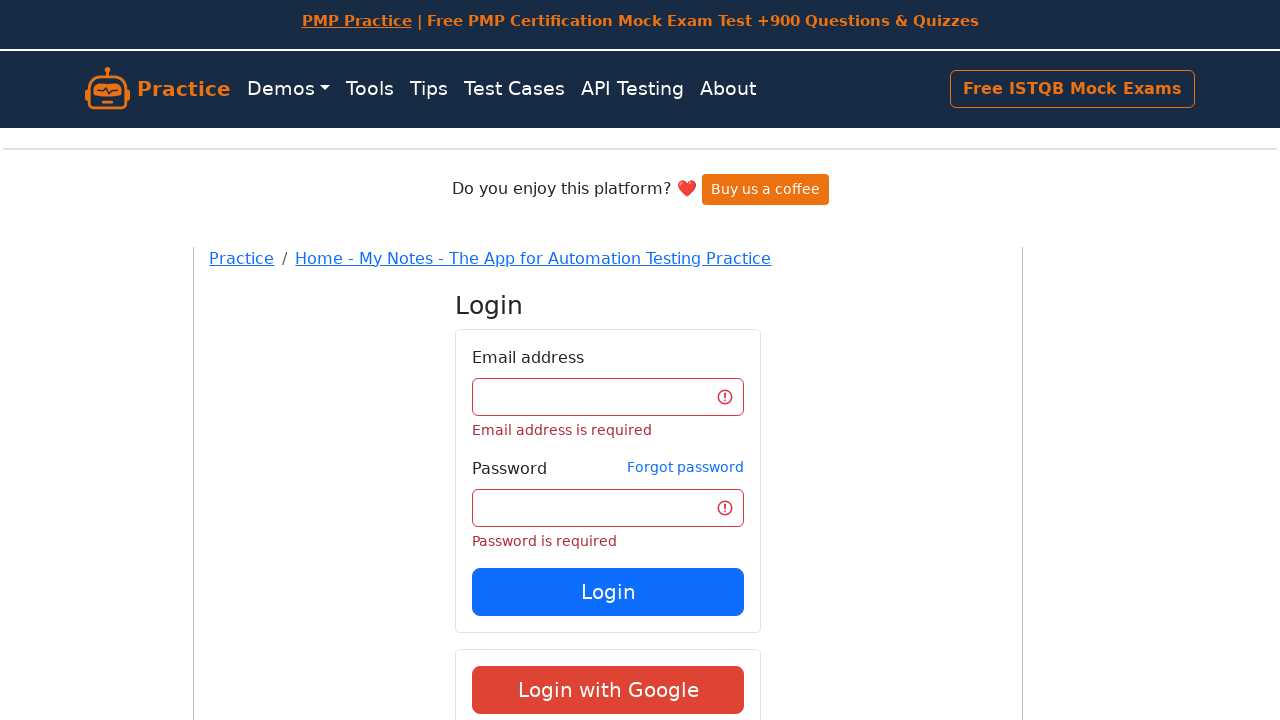